Verifies that the Flipkart website loads successfully by navigating to the homepage and waiting for it to render.

Starting URL: https://www.flipkart.com

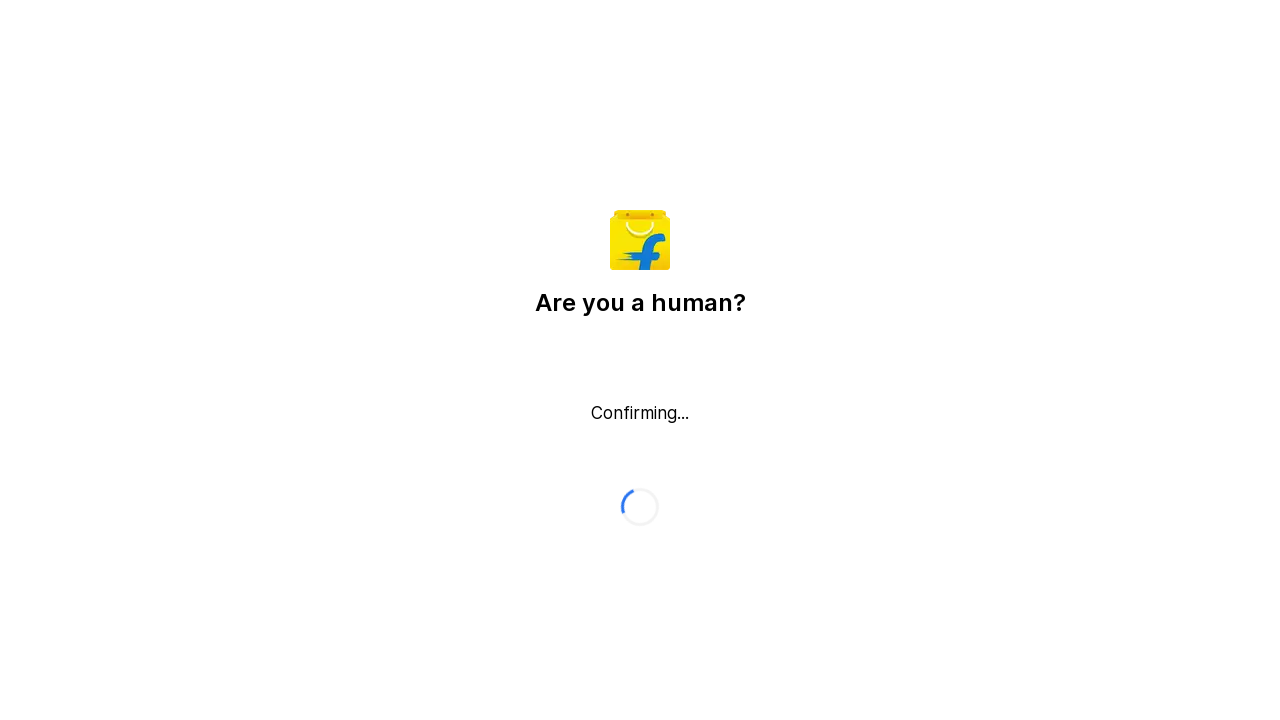

Waited for page DOM content to load
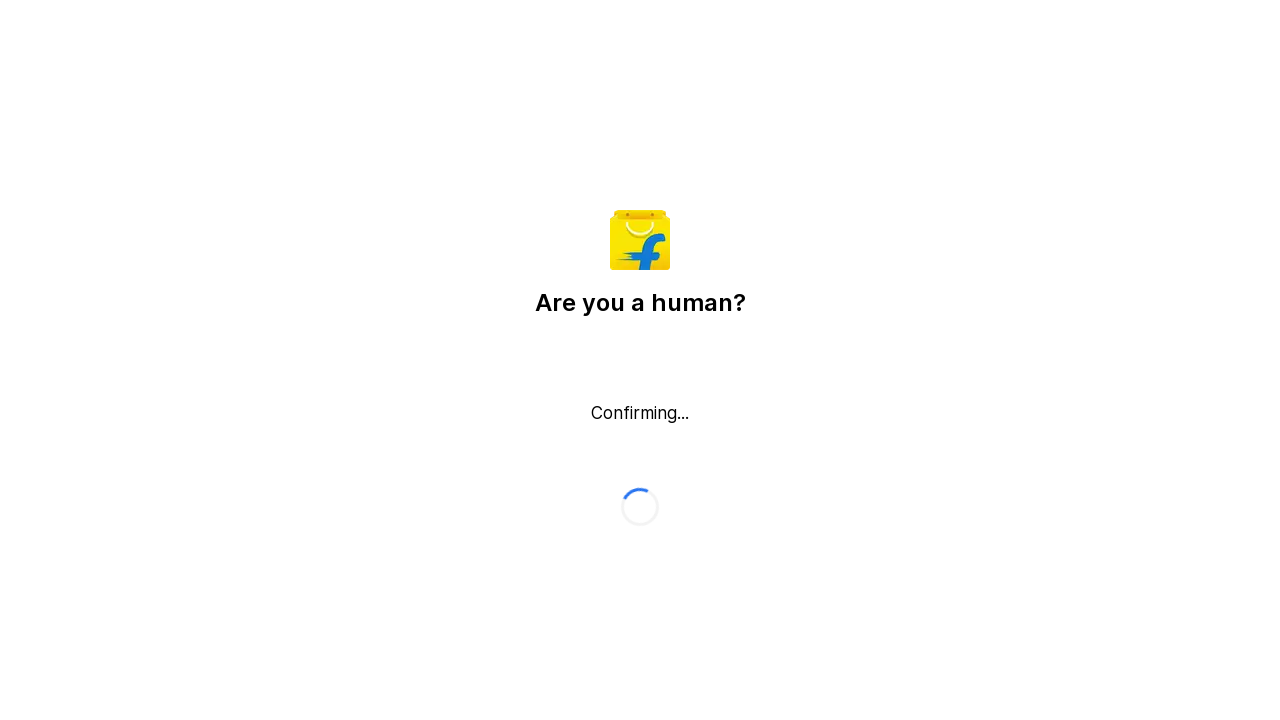

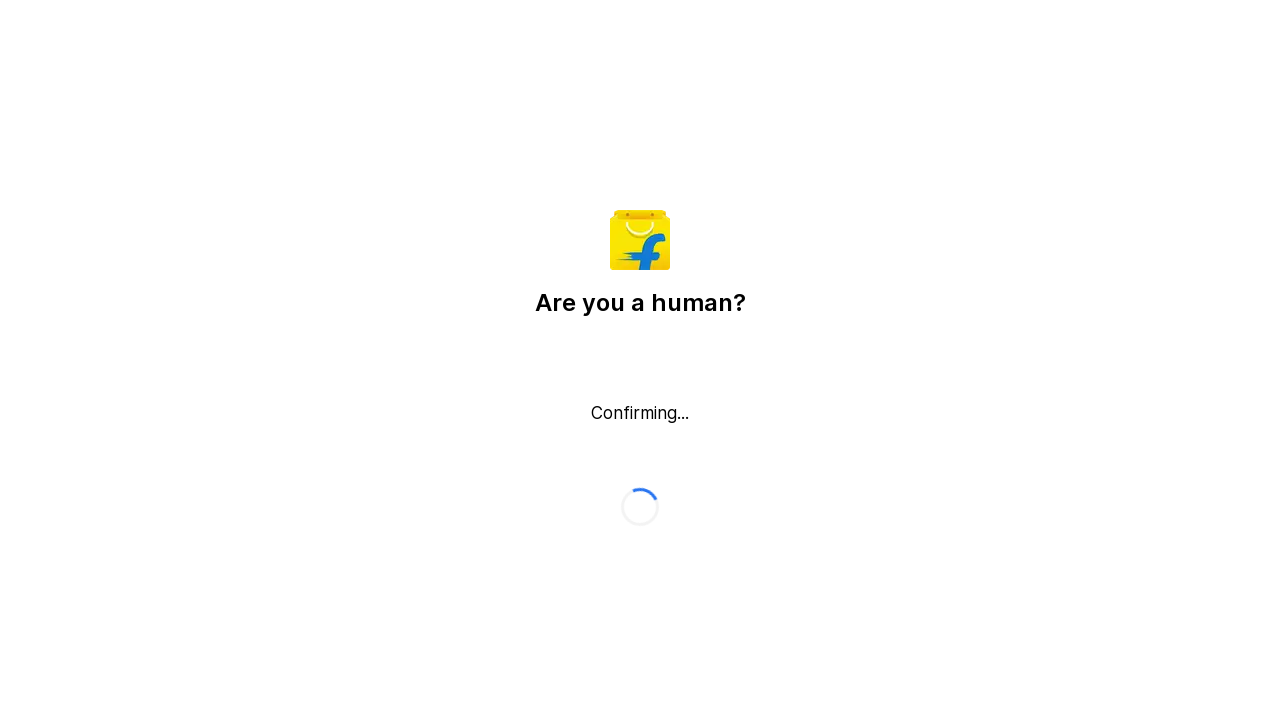